Opens multiple social media links from the OrangeHRM demo site in new tabs and switches to the Facebook tab to verify navigation

Starting URL: https://opensource-demo.orangehrmlive.com/

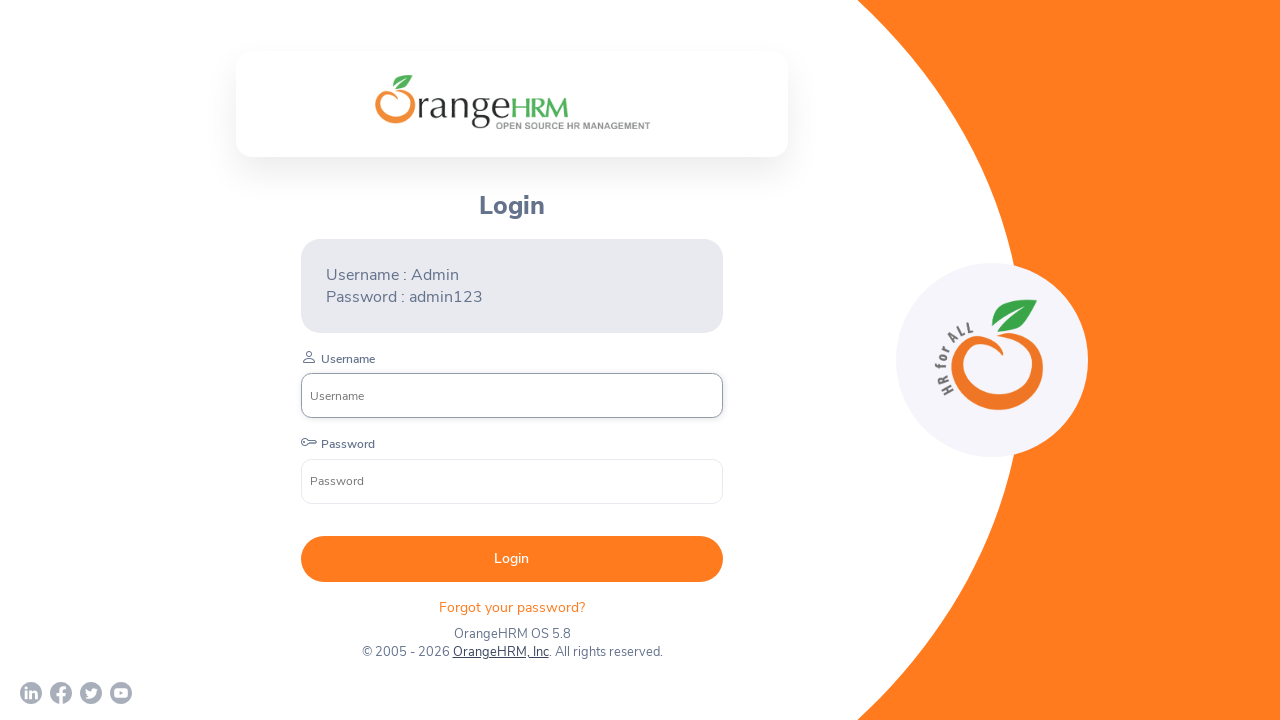

Clicked LinkedIn link to open in new tab at (31, 693) on xpath=//a[@href='https://www.linkedin.com/company/orangehrm/mycompany/']
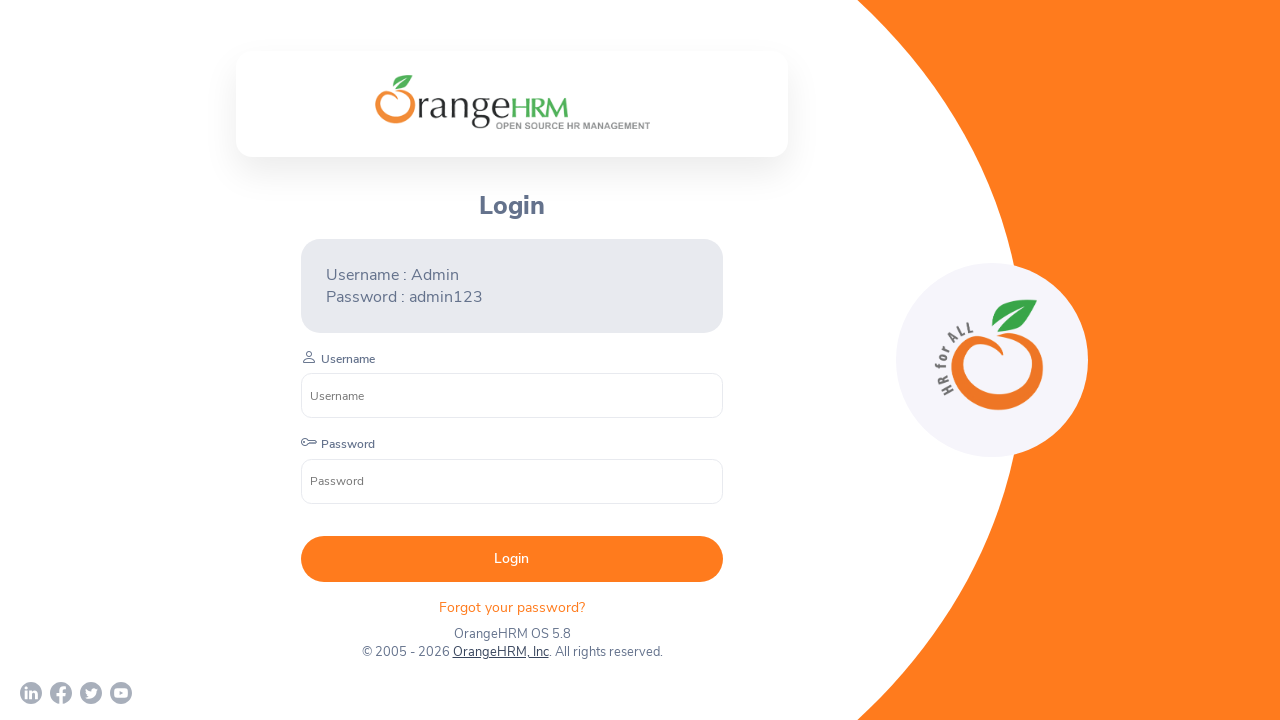

Clicked Facebook link to open in new tab at (61, 693) on xpath=//a[@href='https://www.facebook.com/OrangeHRM/']
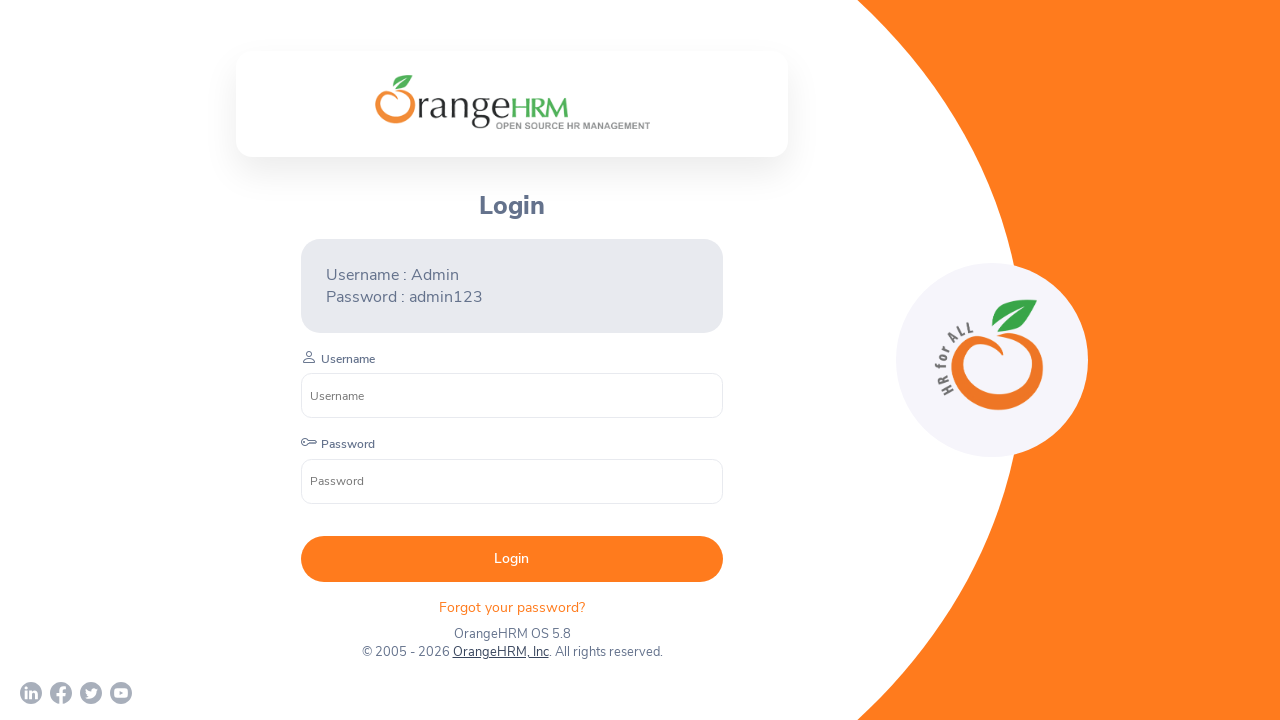

Clicked Twitter link to open in new tab at (91, 693) on xpath=//a[@href='https://twitter.com/orangehrm?lang=en']
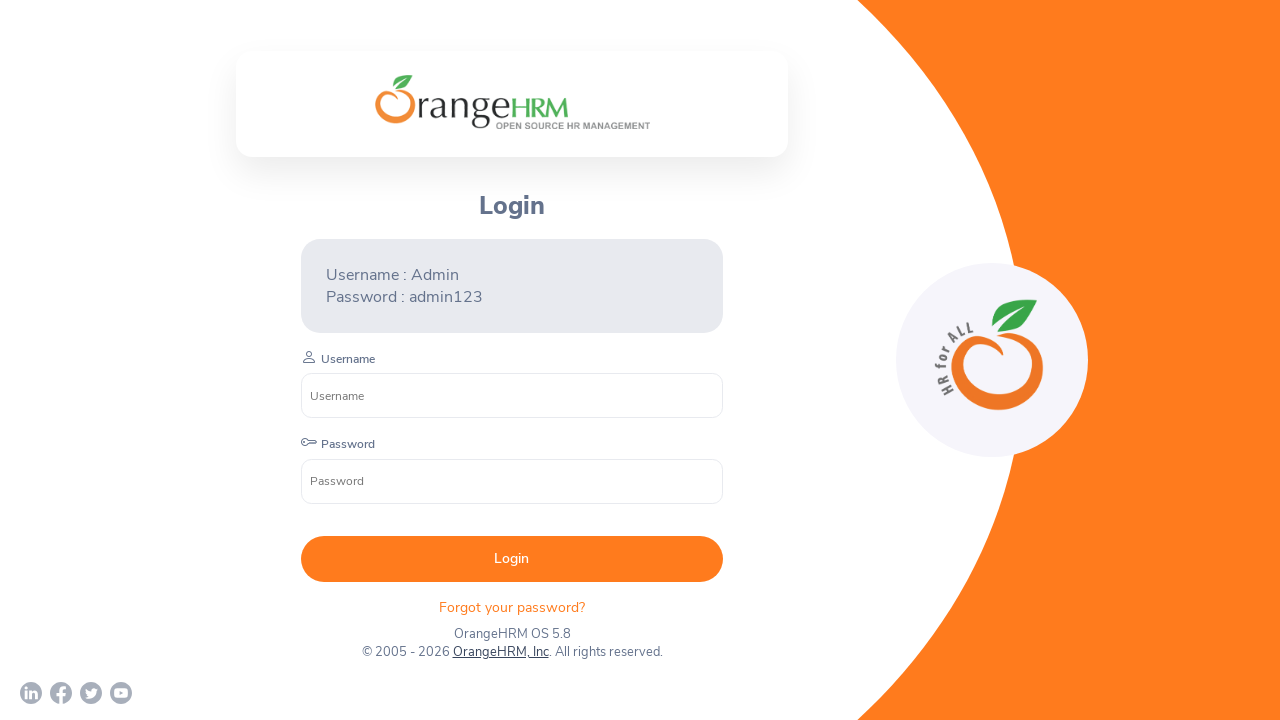

Clicked YouTube link to open in new tab at (121, 693) on xpath=//a[@href='https://www.youtube.com/c/OrangeHRMInc']
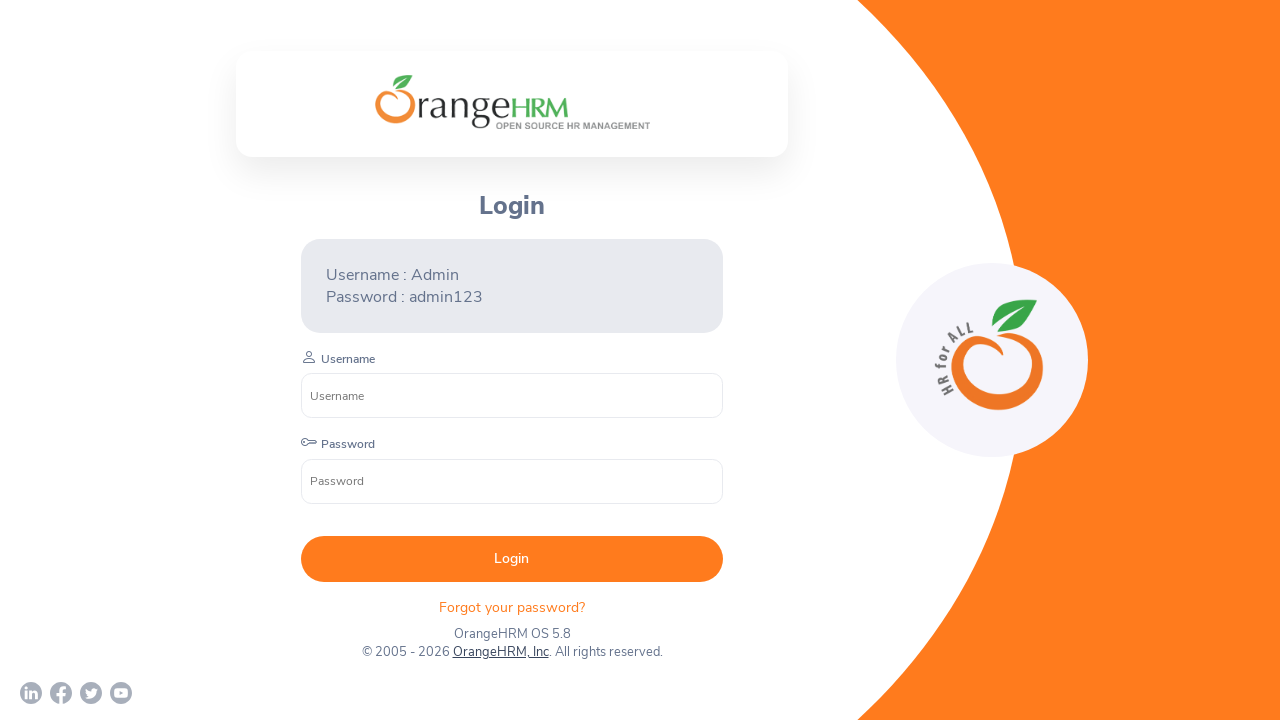

Retrieved all open pages/tabs from context
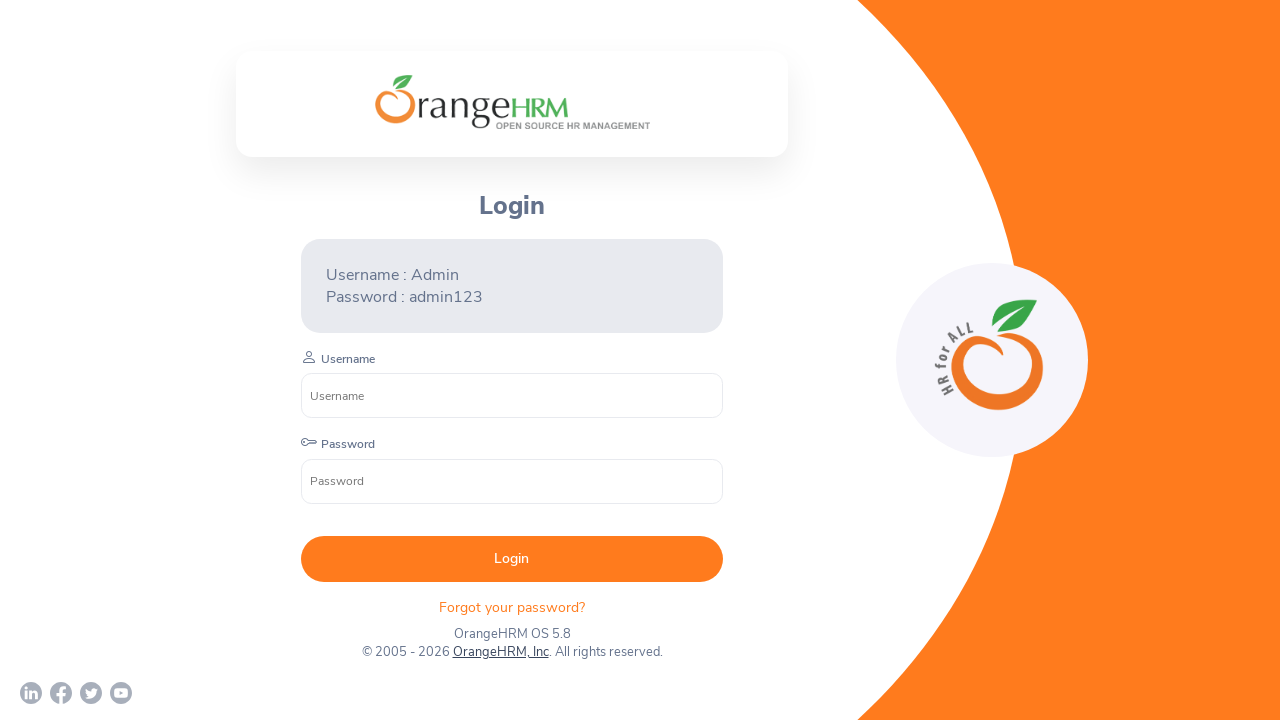

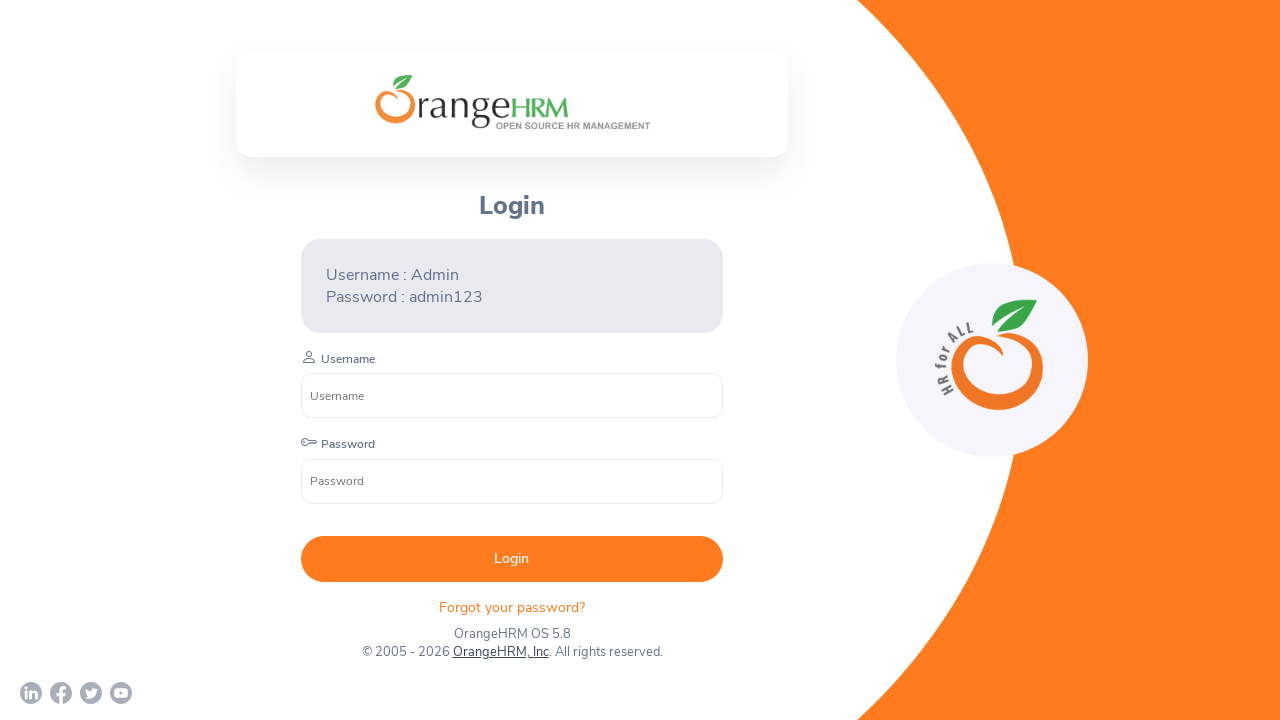